Tests multi-select dropdown functionality by selecting and deselecting multiple options using different methods

Starting URL: http://automationbykrishna.com/

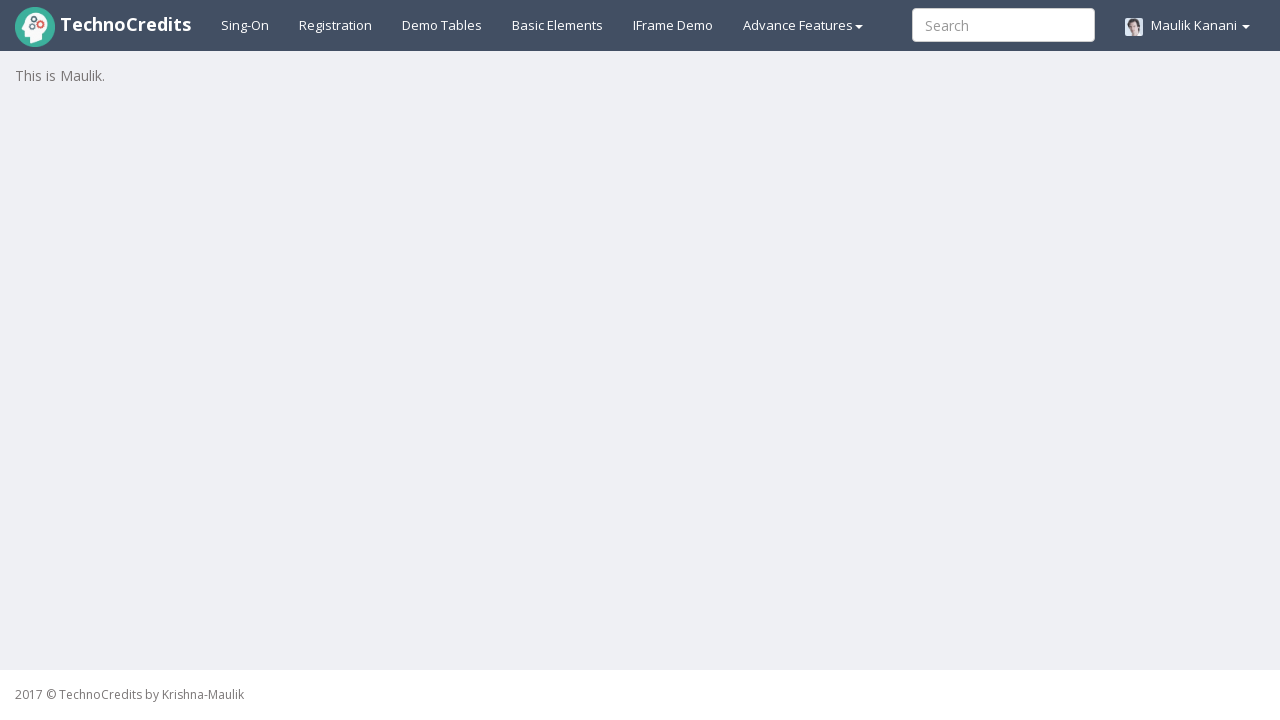

Clicked on Basic Elements link at (558, 25) on xpath=//a[text() ='Basic Elements']
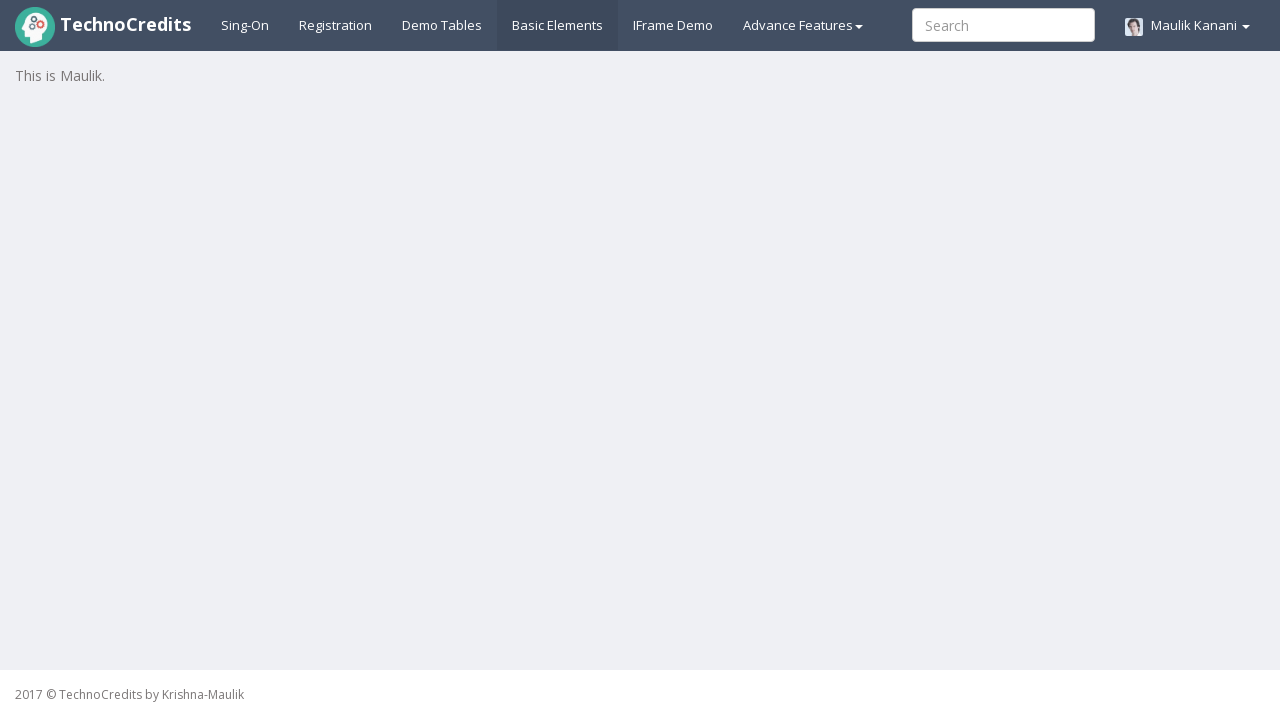

Waited 3 seconds for page to load
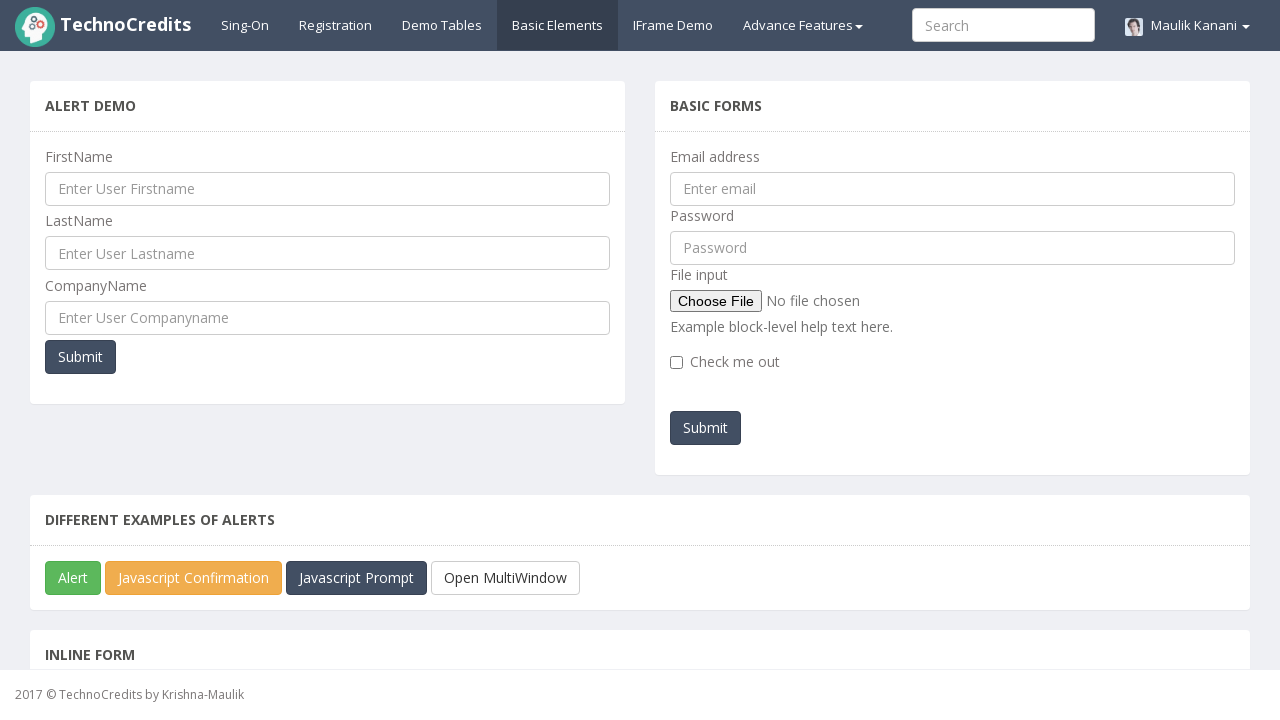

Scrolled down 500px to make dropdown visible
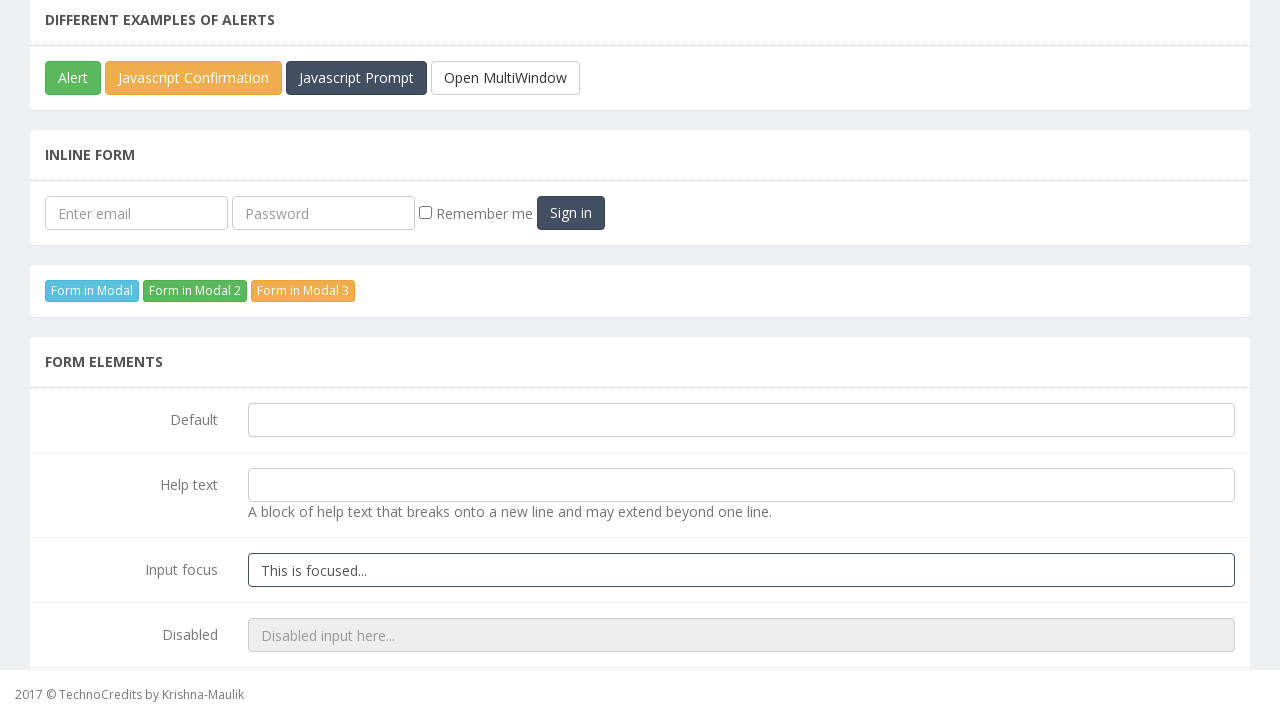

Located multi-select dropdown element
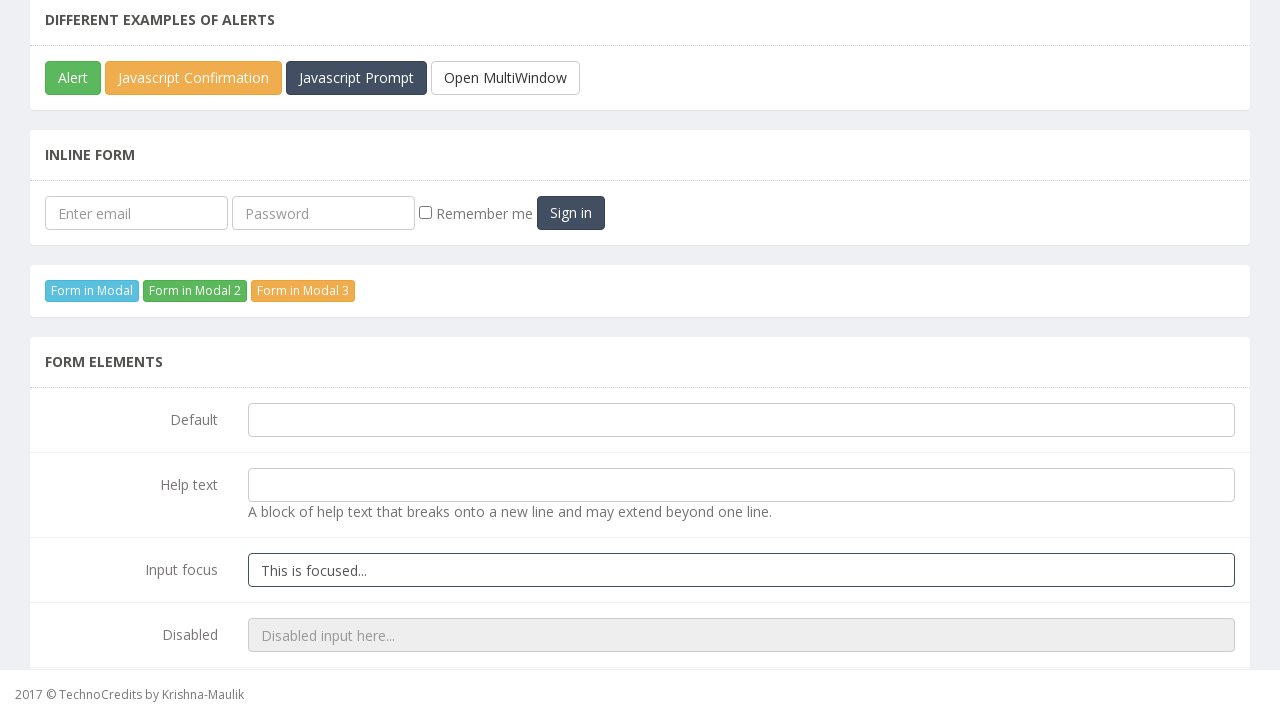

Selected option at index 0 on xpath=//select[@class='form-control']
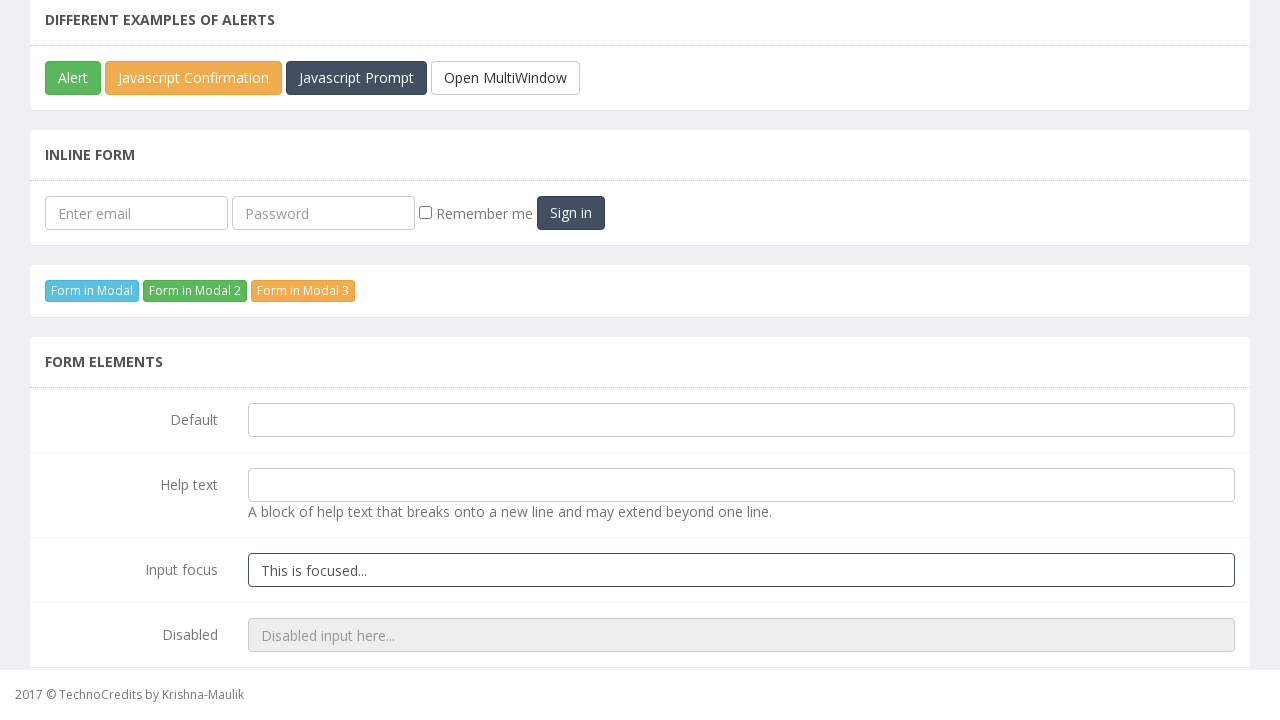

Selected option with label '3' on xpath=//select[@class='form-control']
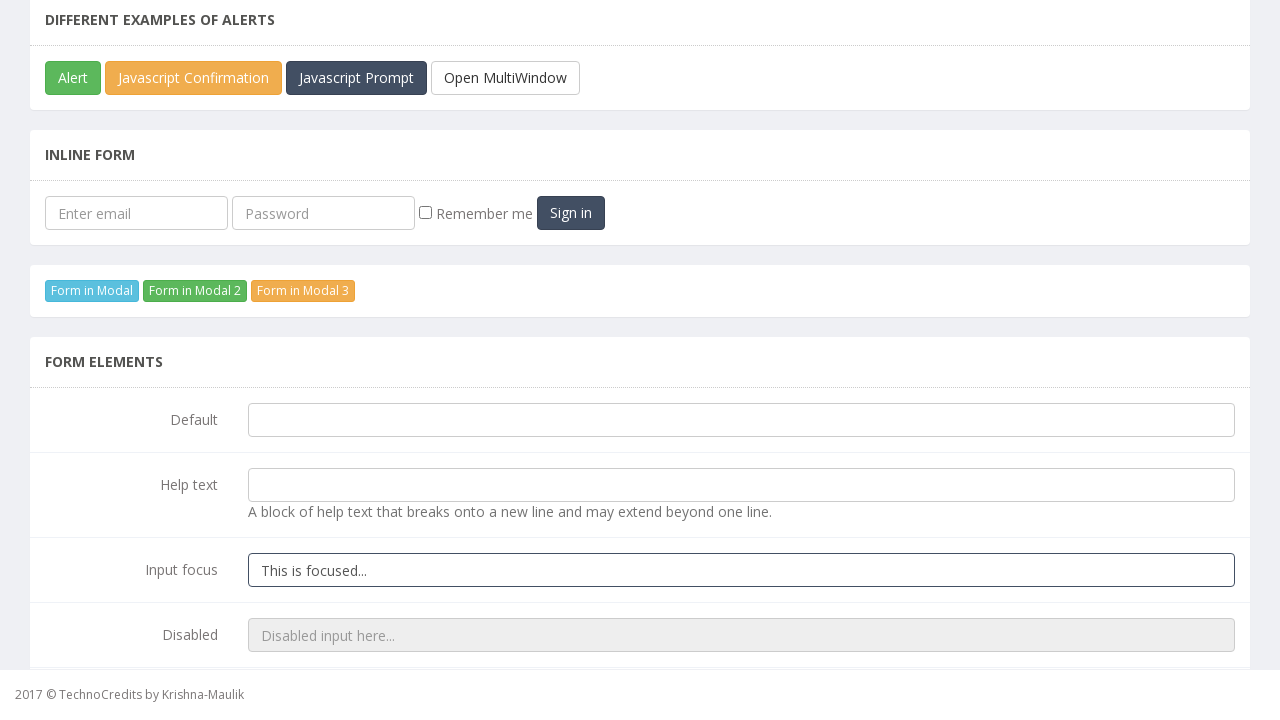

Waited 500ms
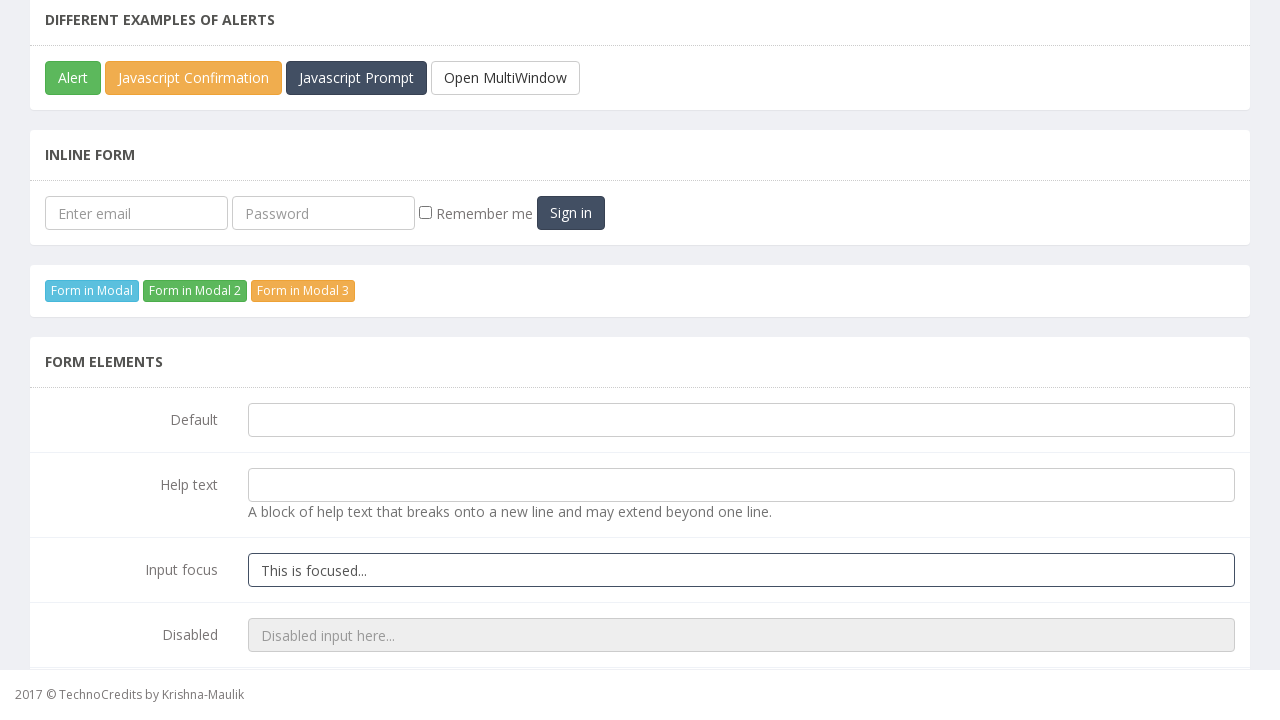

Selected option with label '2' on xpath=//select[@class='form-control']
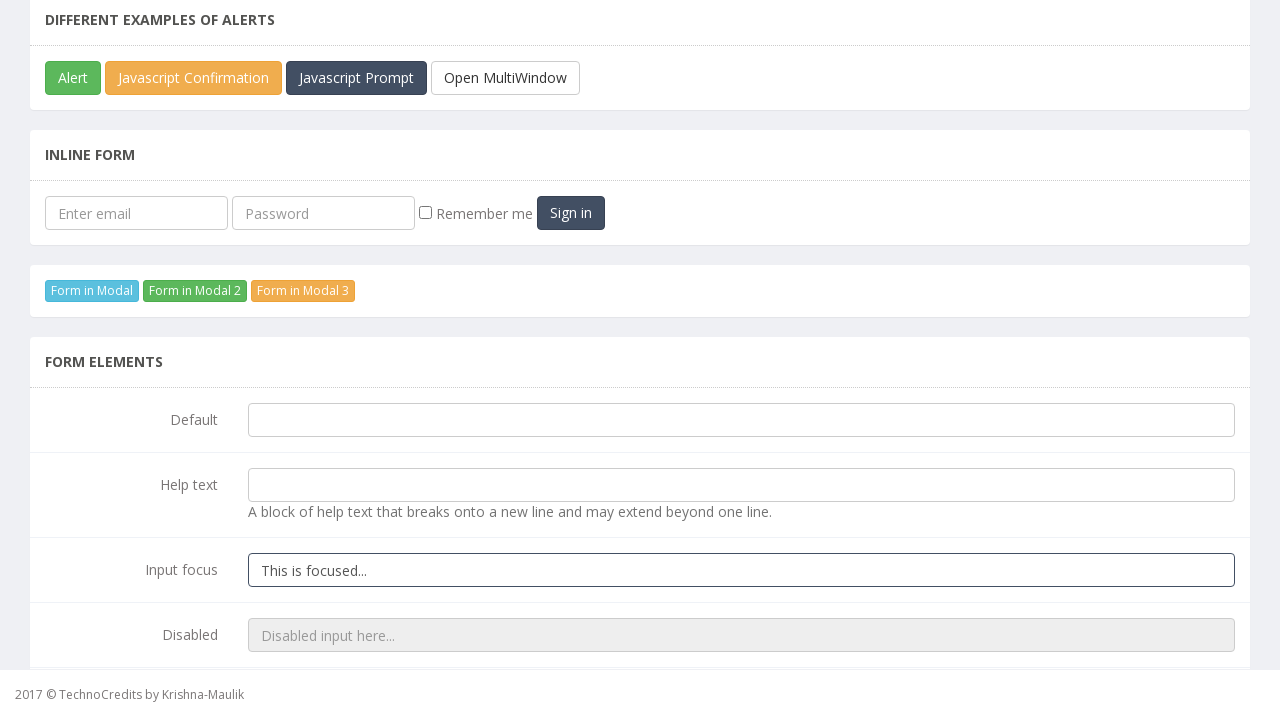

Waited 500ms before deselecting
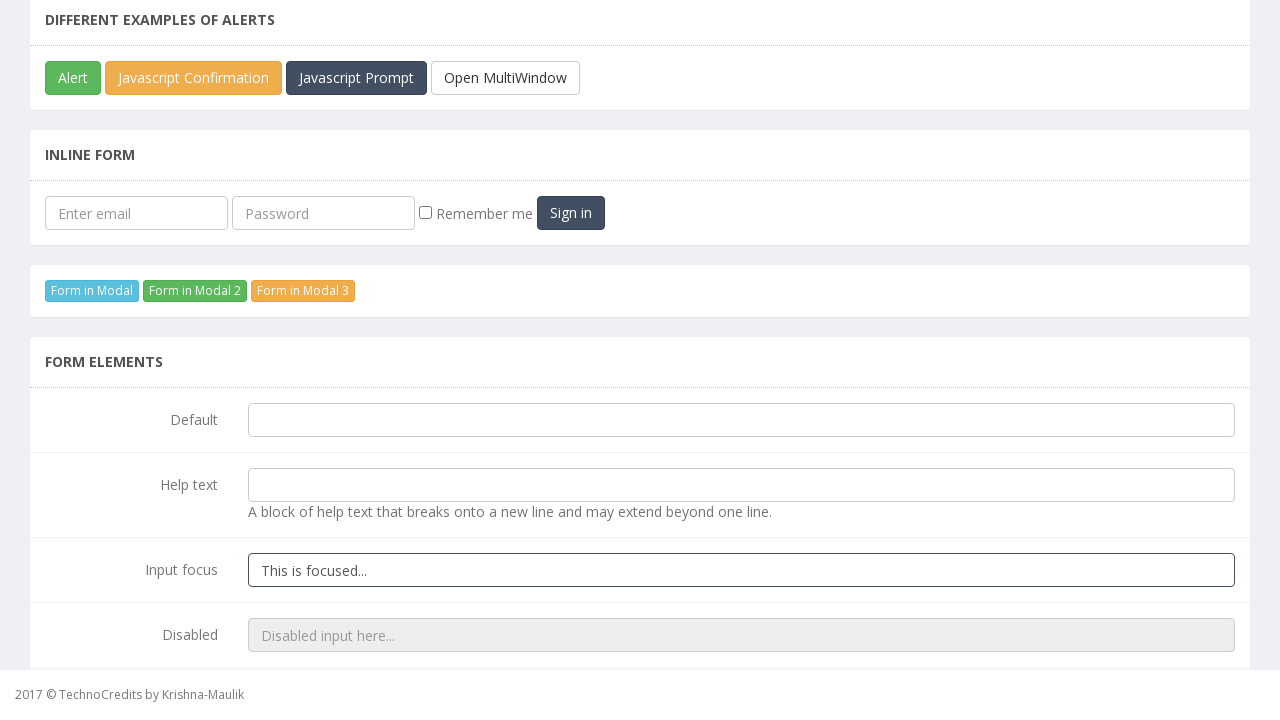

Deselected option at index 0
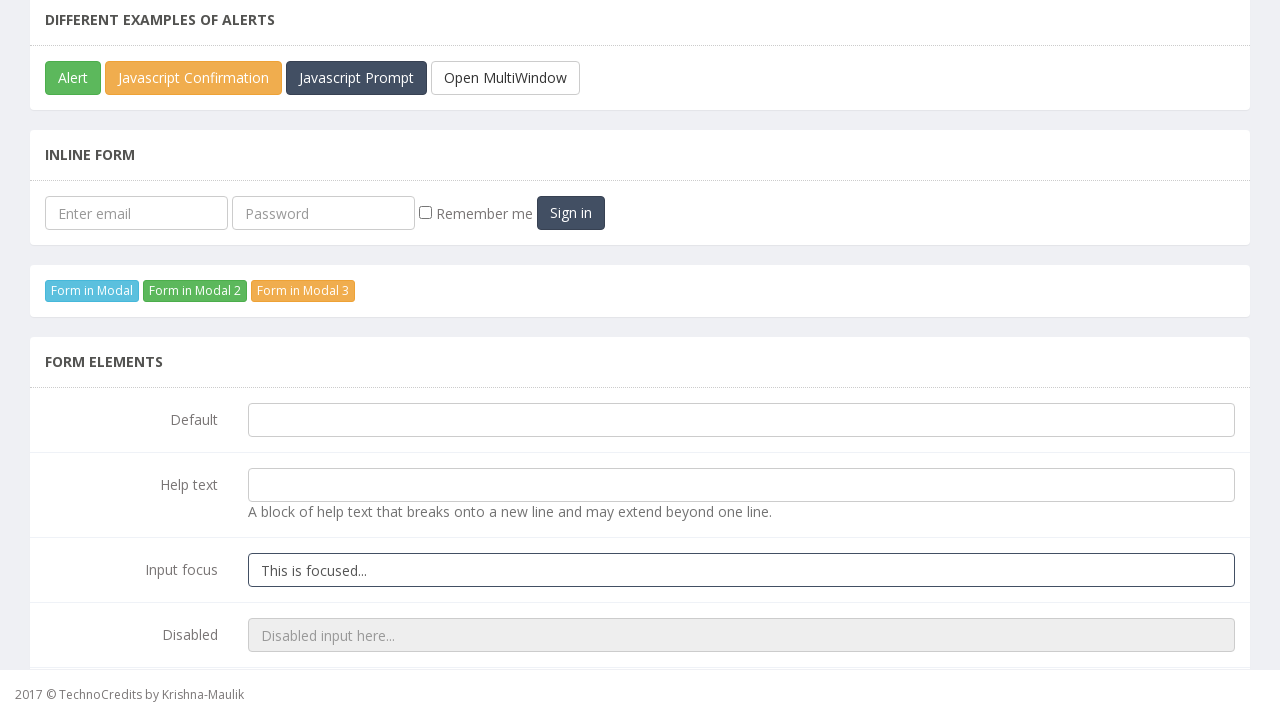

Waited 500ms
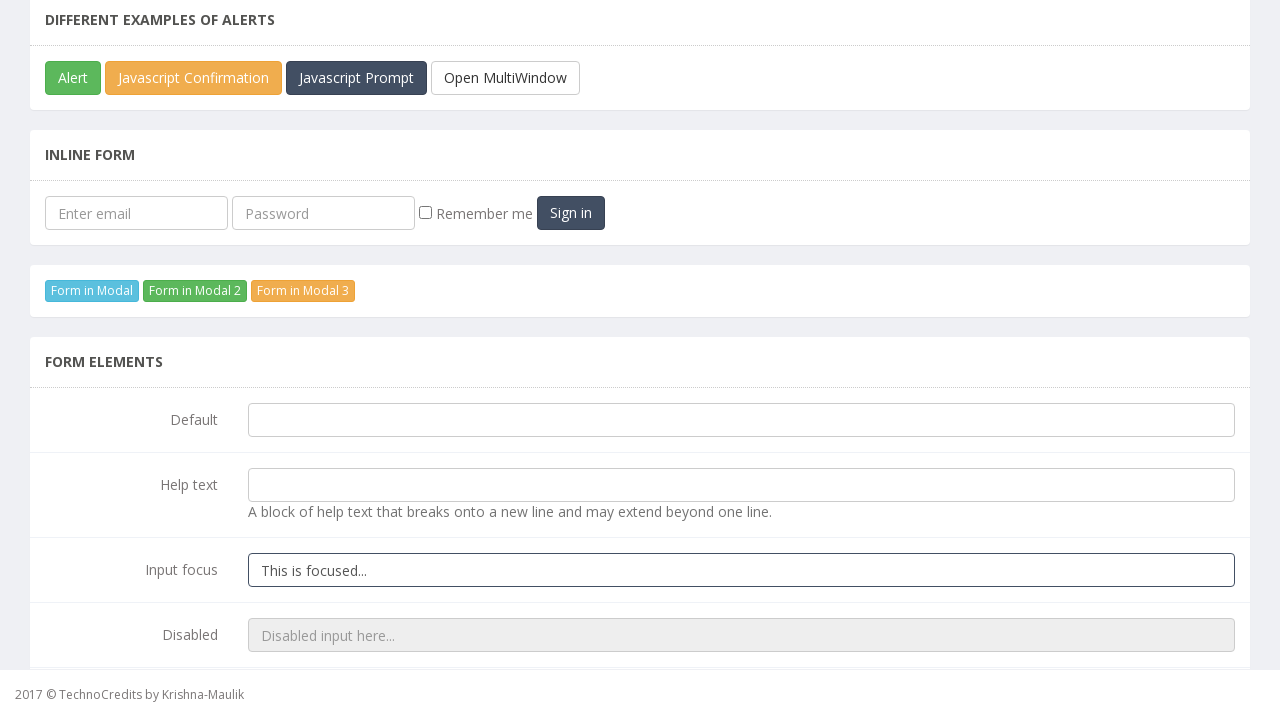

Deselected option with text '2'
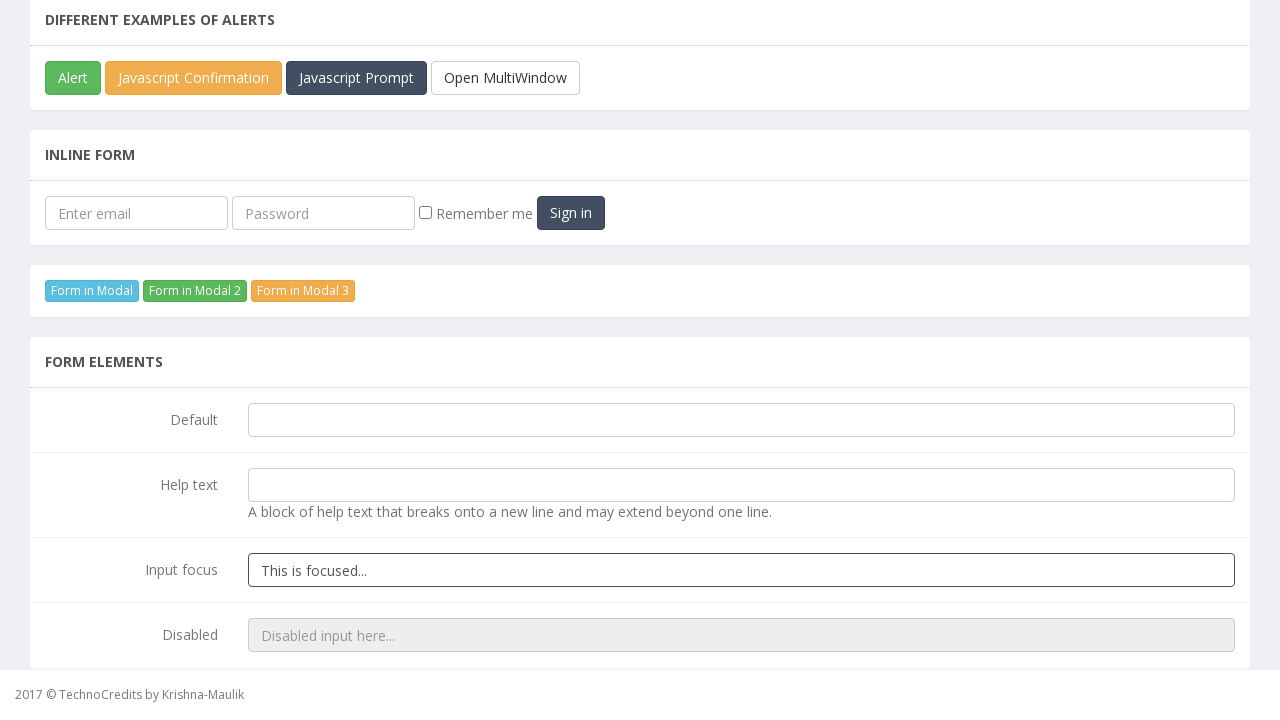

Waited 500ms
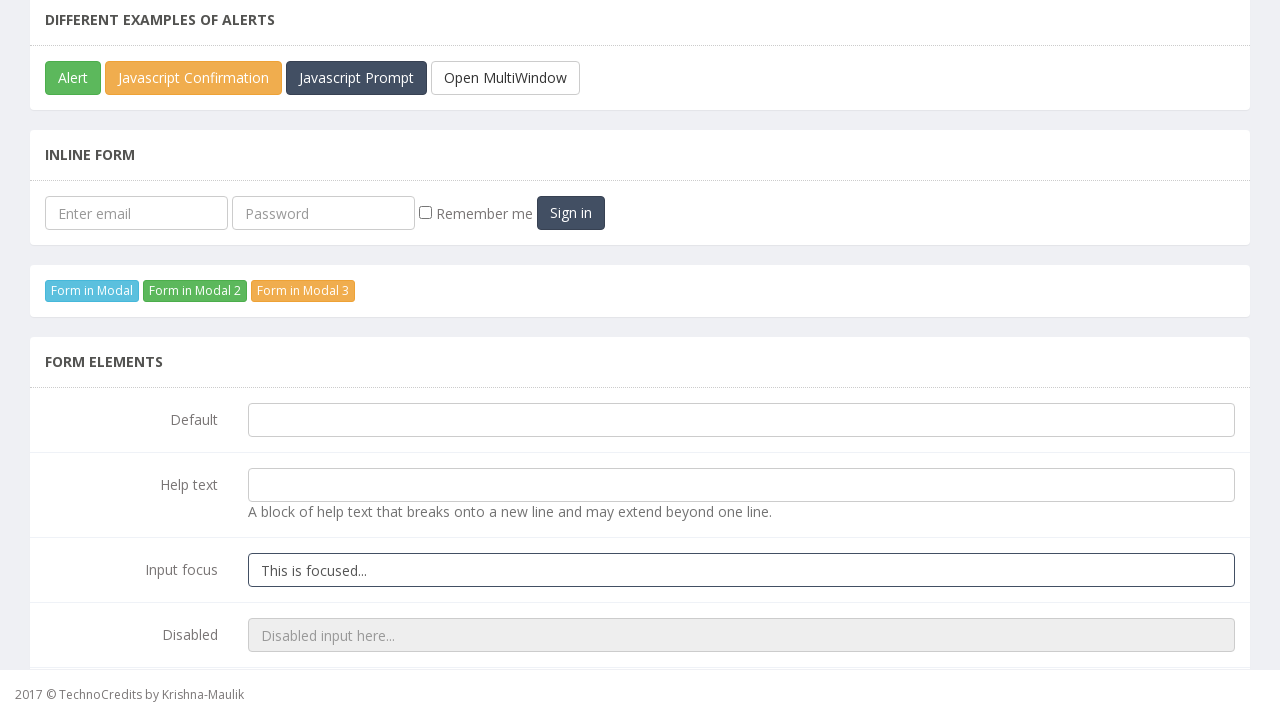

Deselected option with text '3'
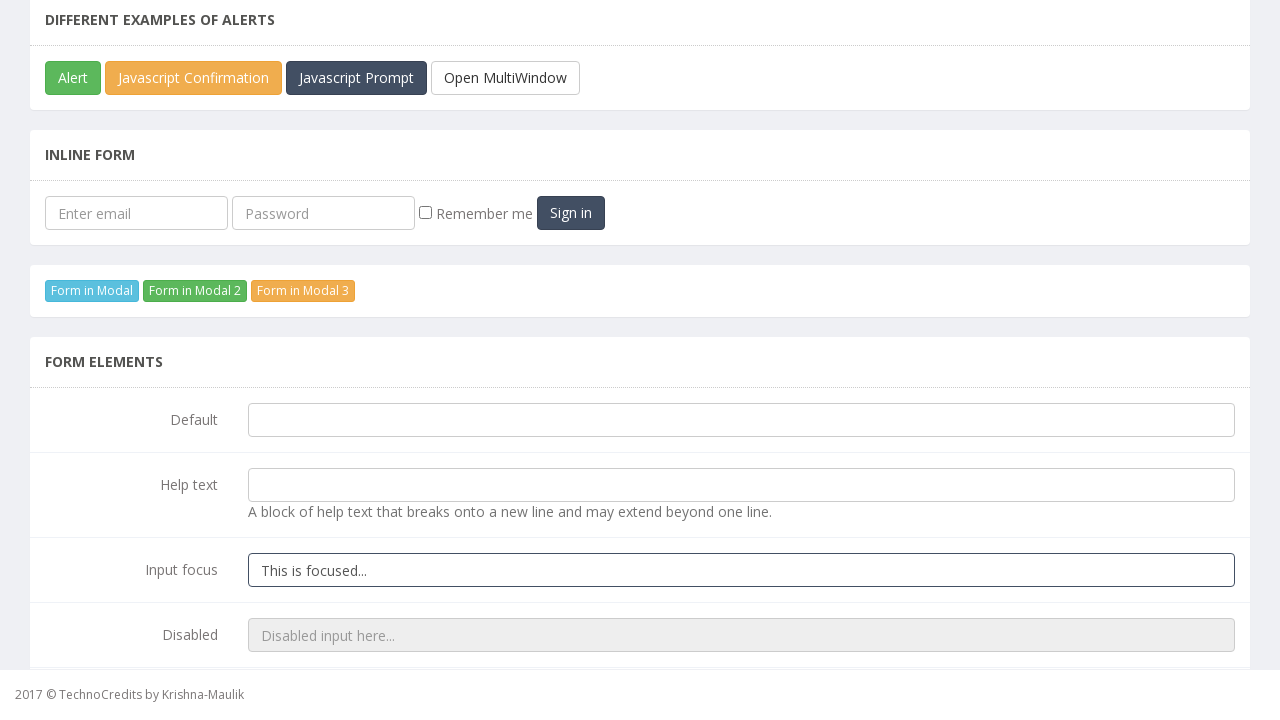

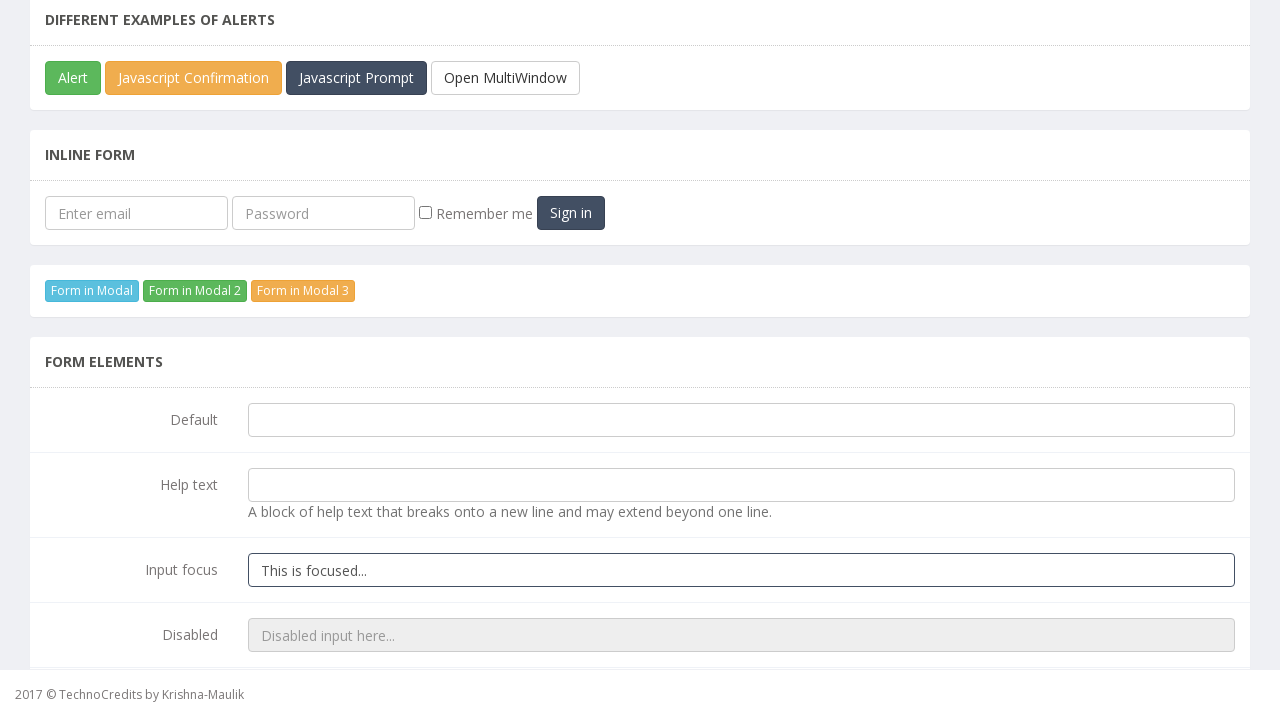